Tests editing a todo item by double-clicking and entering new text

Starting URL: https://demo.playwright.dev/todomvc

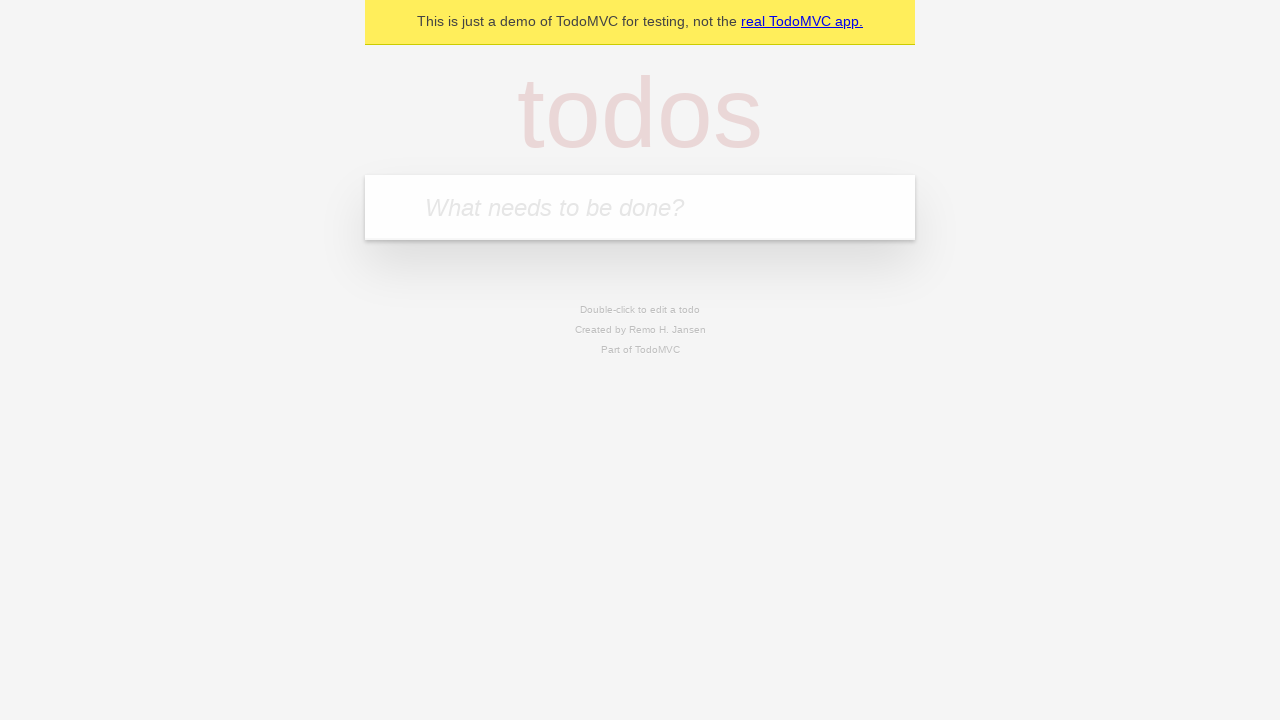

Filled new todo input with 'buy some cheese' on .new-todo
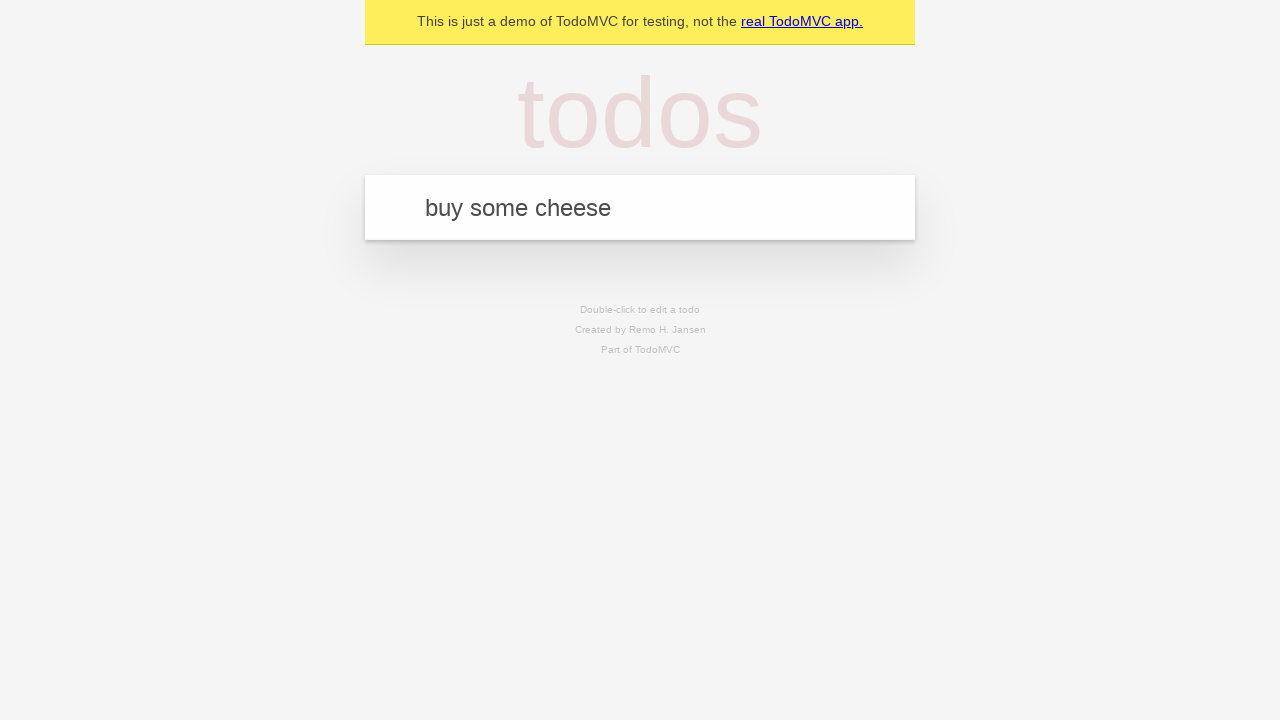

Pressed Enter to create first todo on .new-todo
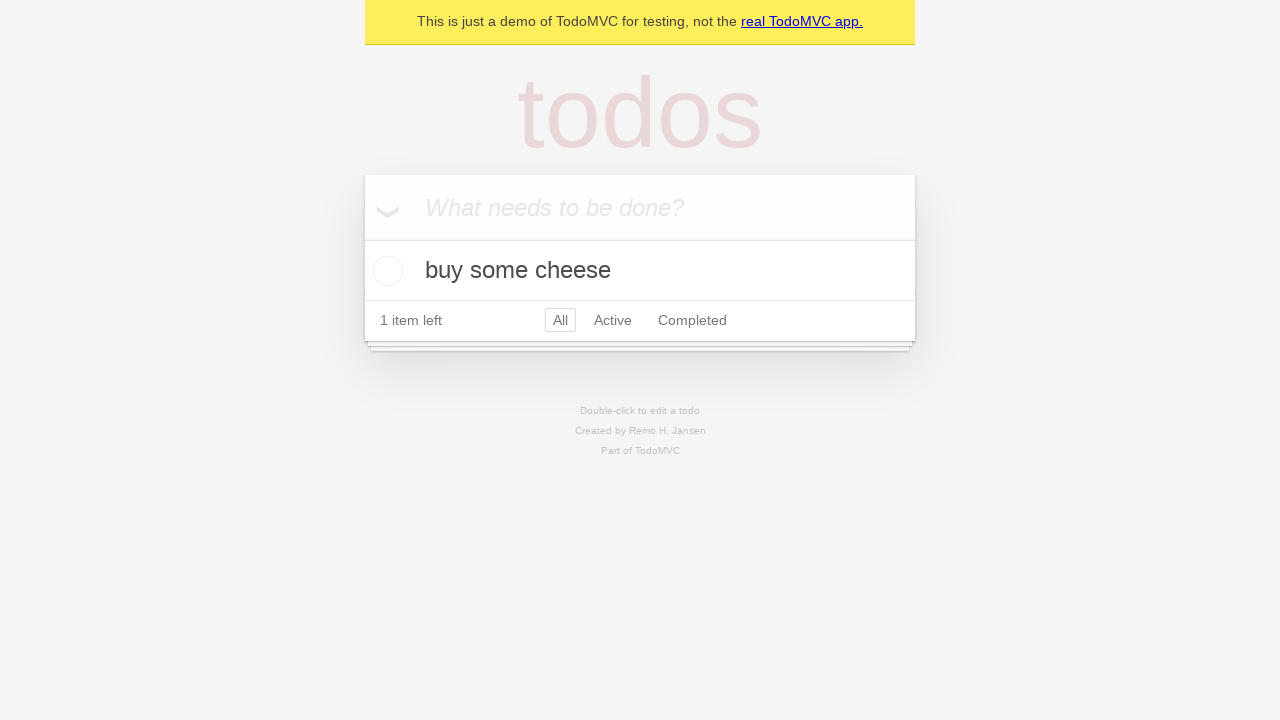

Filled new todo input with 'feed the cat' on .new-todo
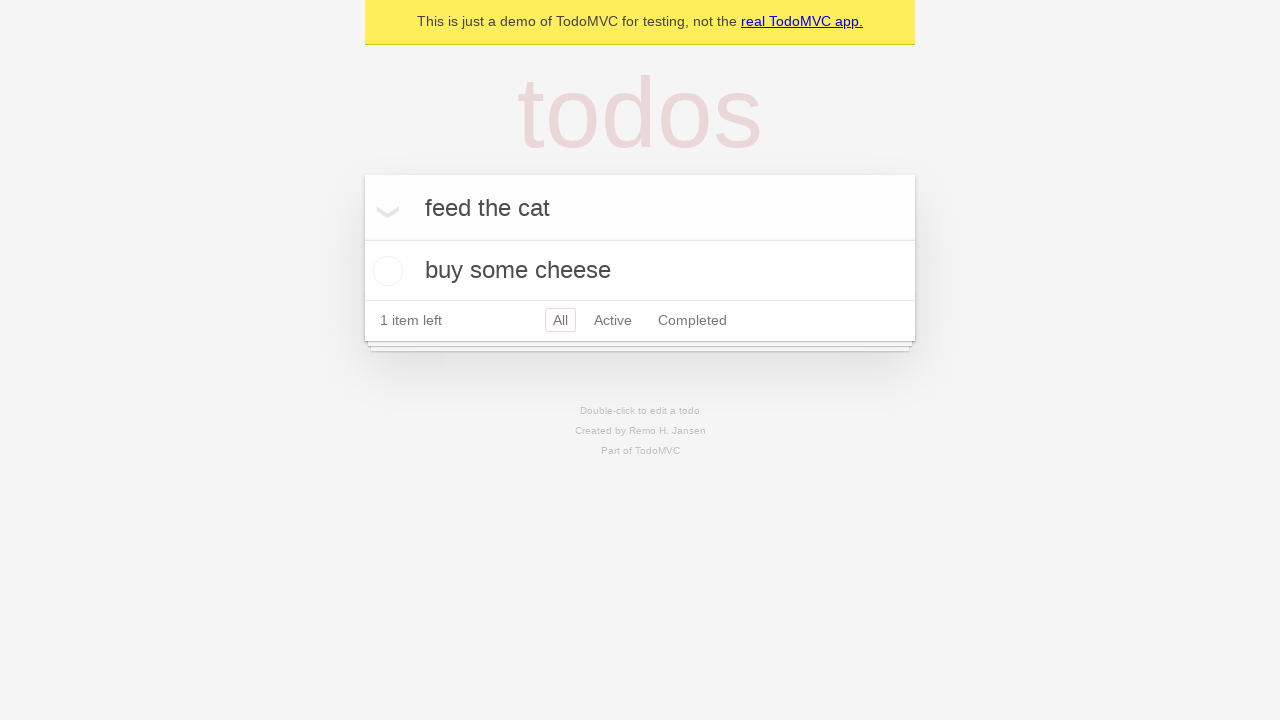

Pressed Enter to create second todo on .new-todo
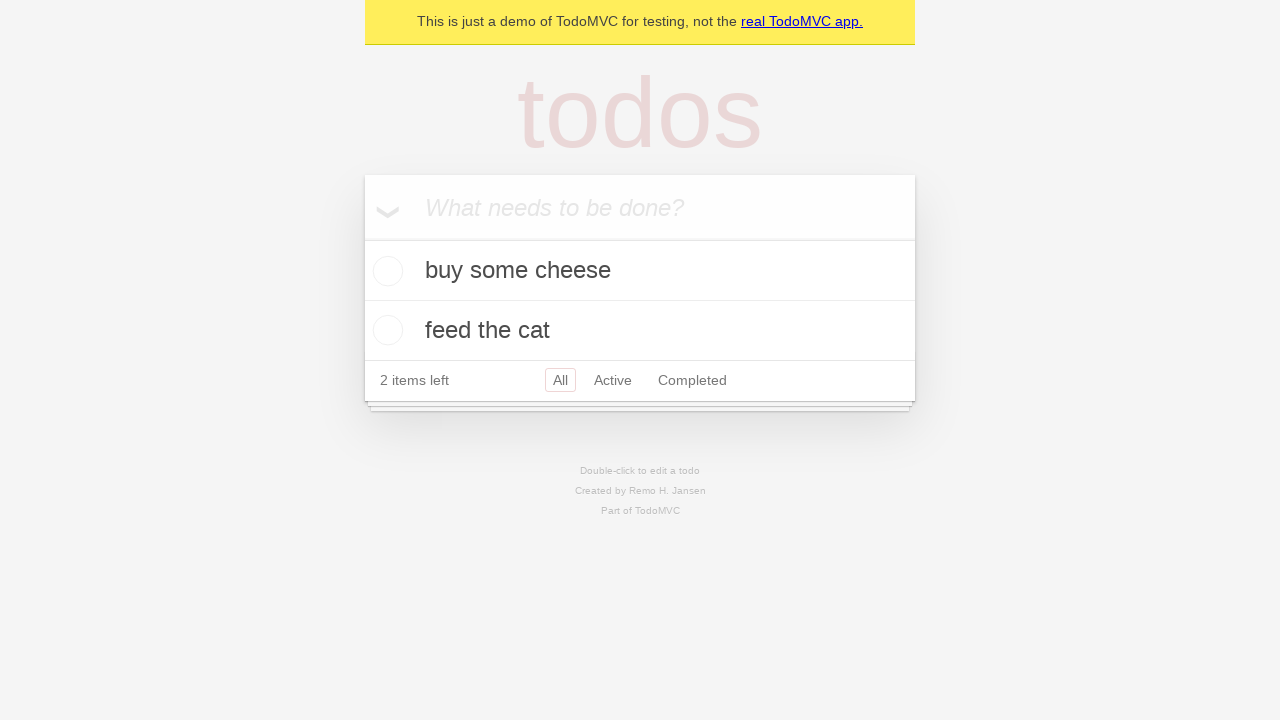

Filled new todo input with 'book a doctors appointment' on .new-todo
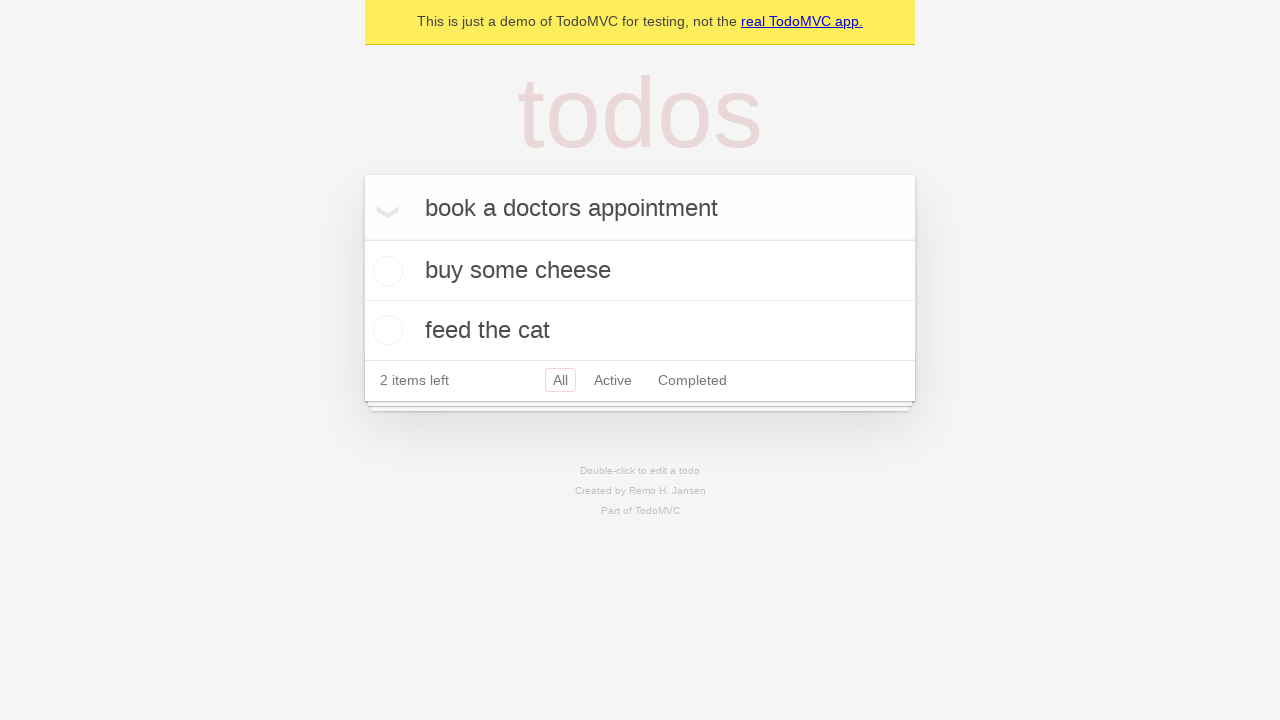

Pressed Enter to create third todo on .new-todo
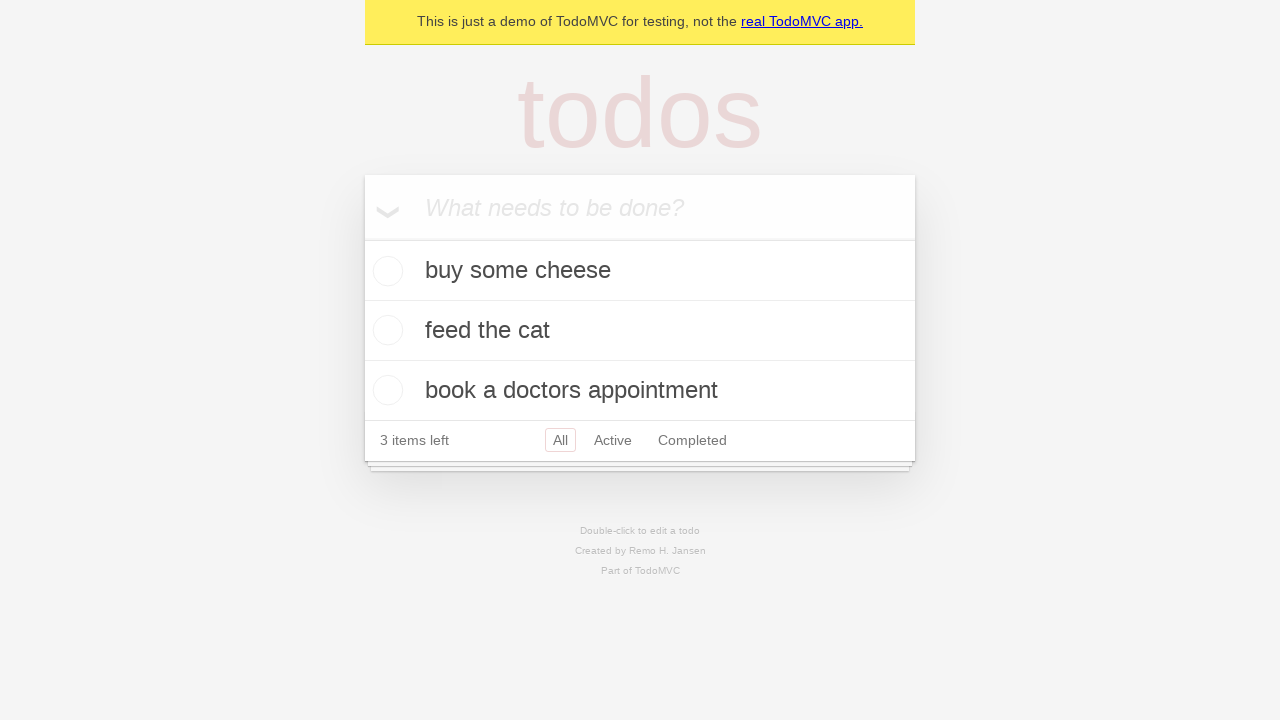

Waited for all three todos to be created and visible
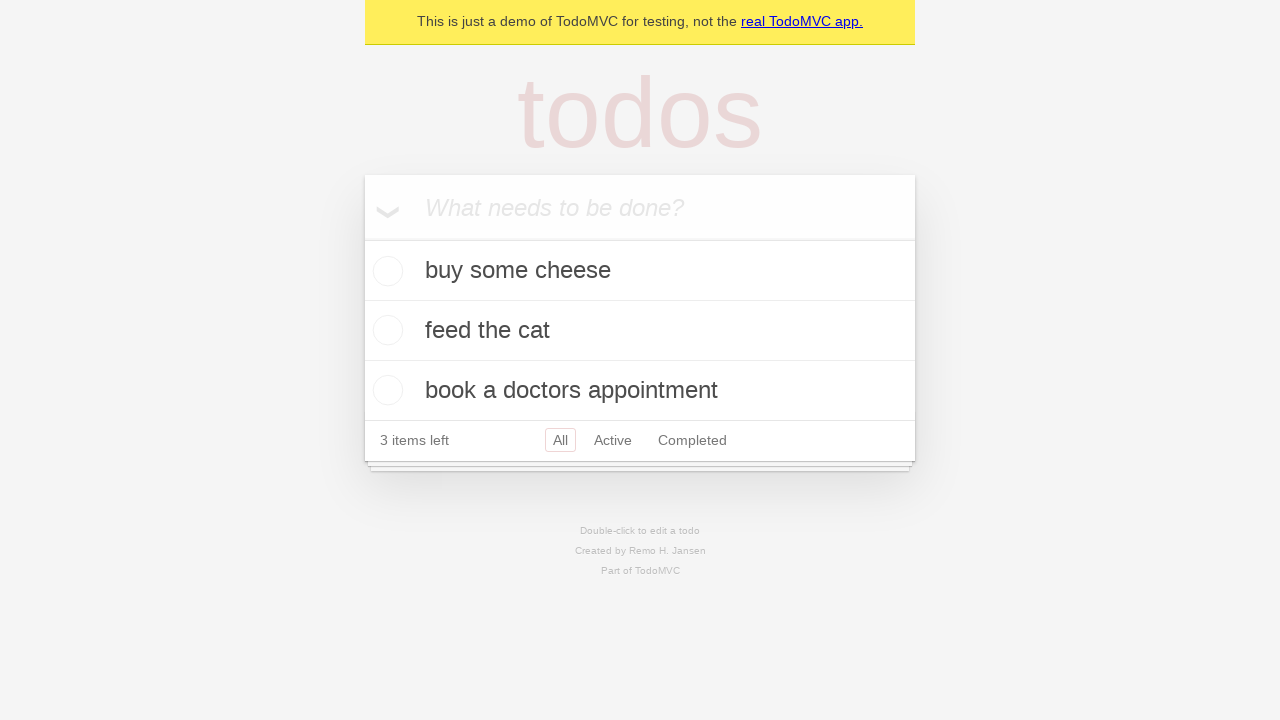

Double-clicked second todo item to enter edit mode at (640, 331) on .todo-list li >> nth=1
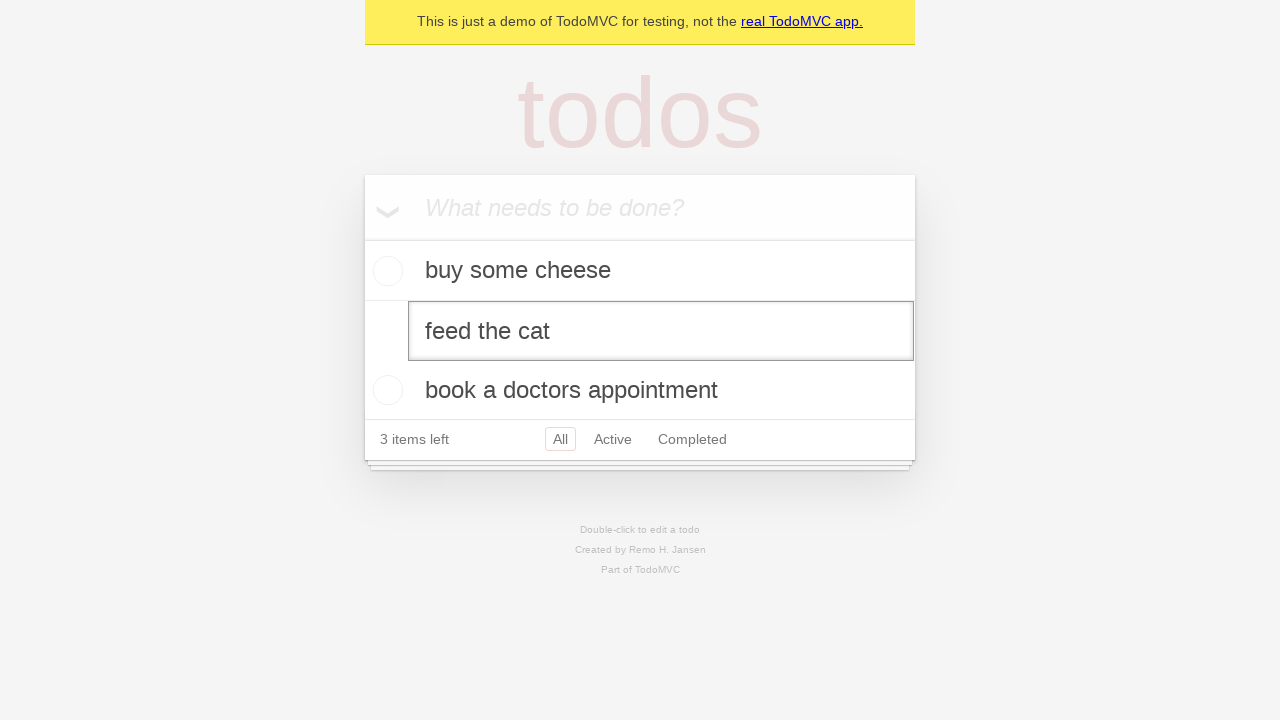

Filled edit input with 'buy some sausages' on .todo-list li >> nth=1 >> .edit
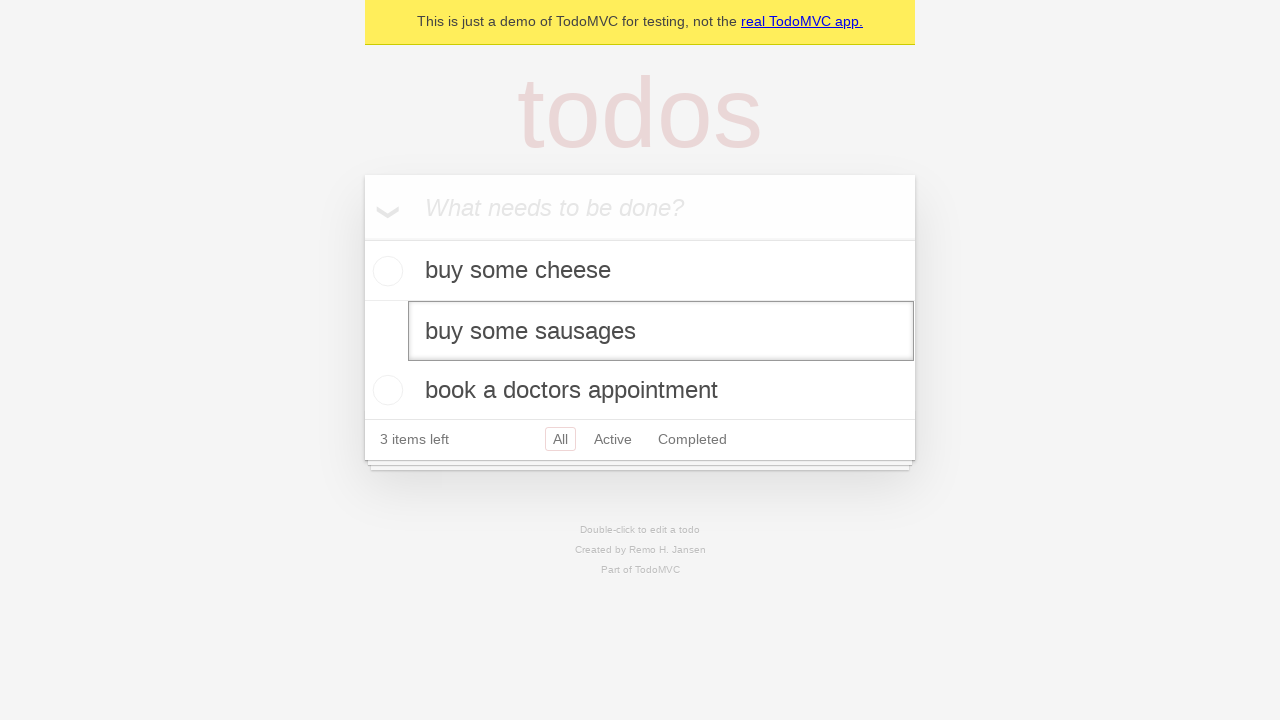

Pressed Enter to save the edited todo text on .todo-list li >> nth=1 >> .edit
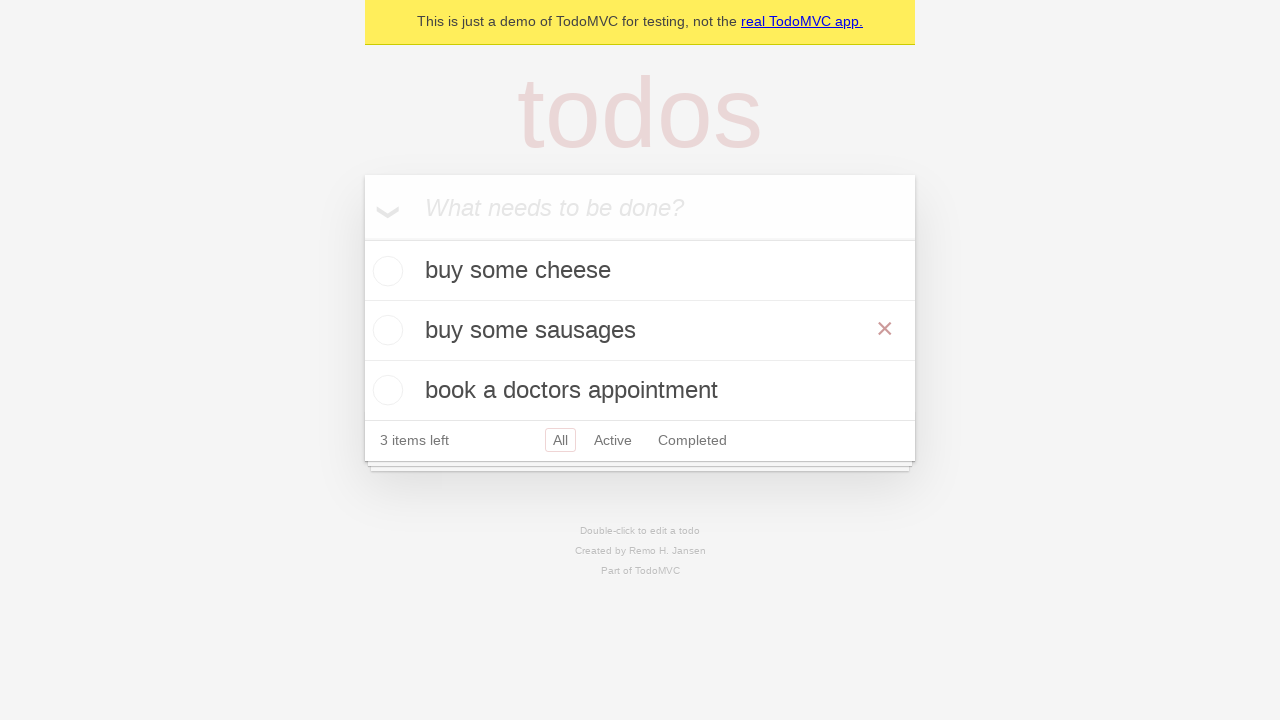

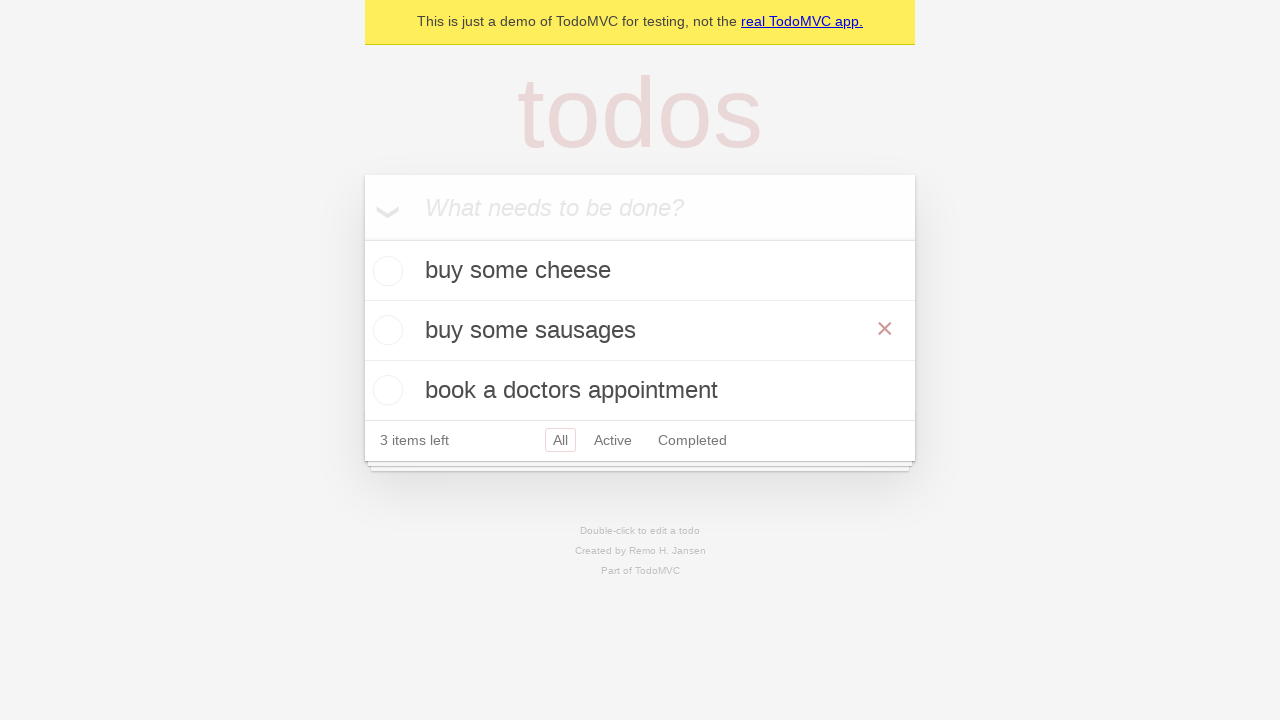